Tests validation of minimum high score input by entering zero and verifying error message appears

Starting URL: https://mmborres.github.io/prework.html

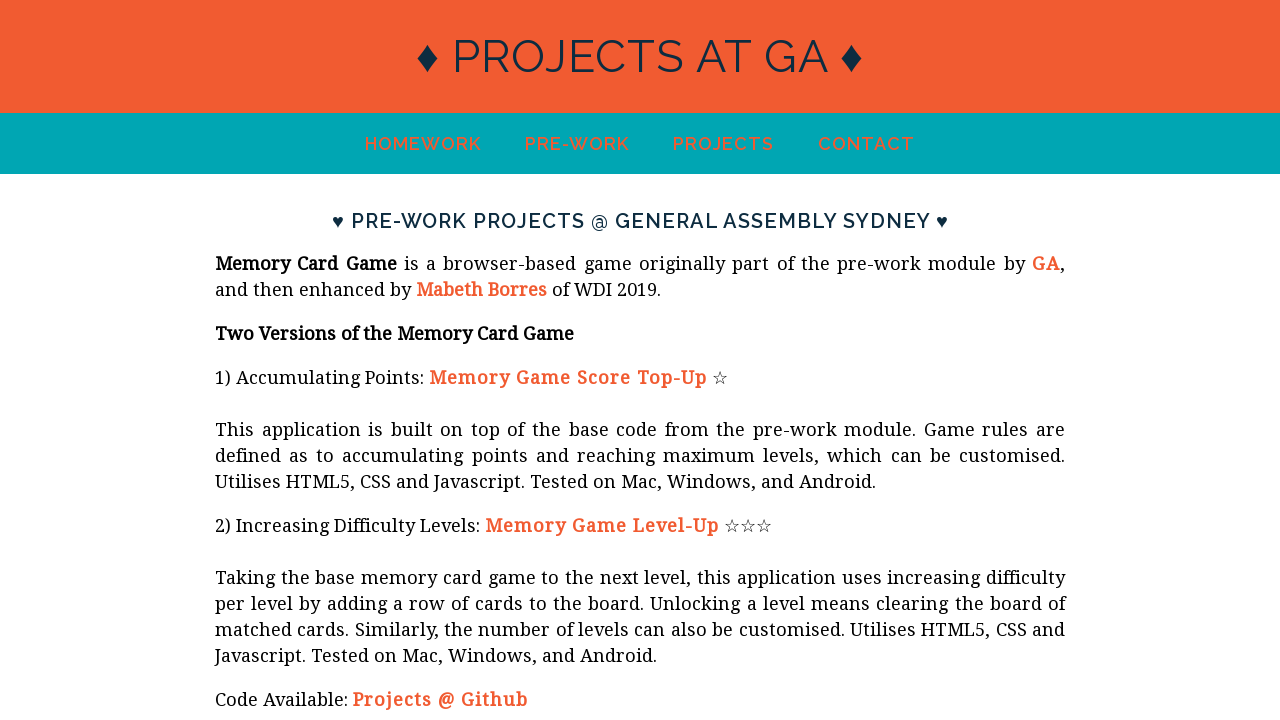

Clicked link to navigate to memory game page at (568, 378) on a[href*='memory_game/index.html']
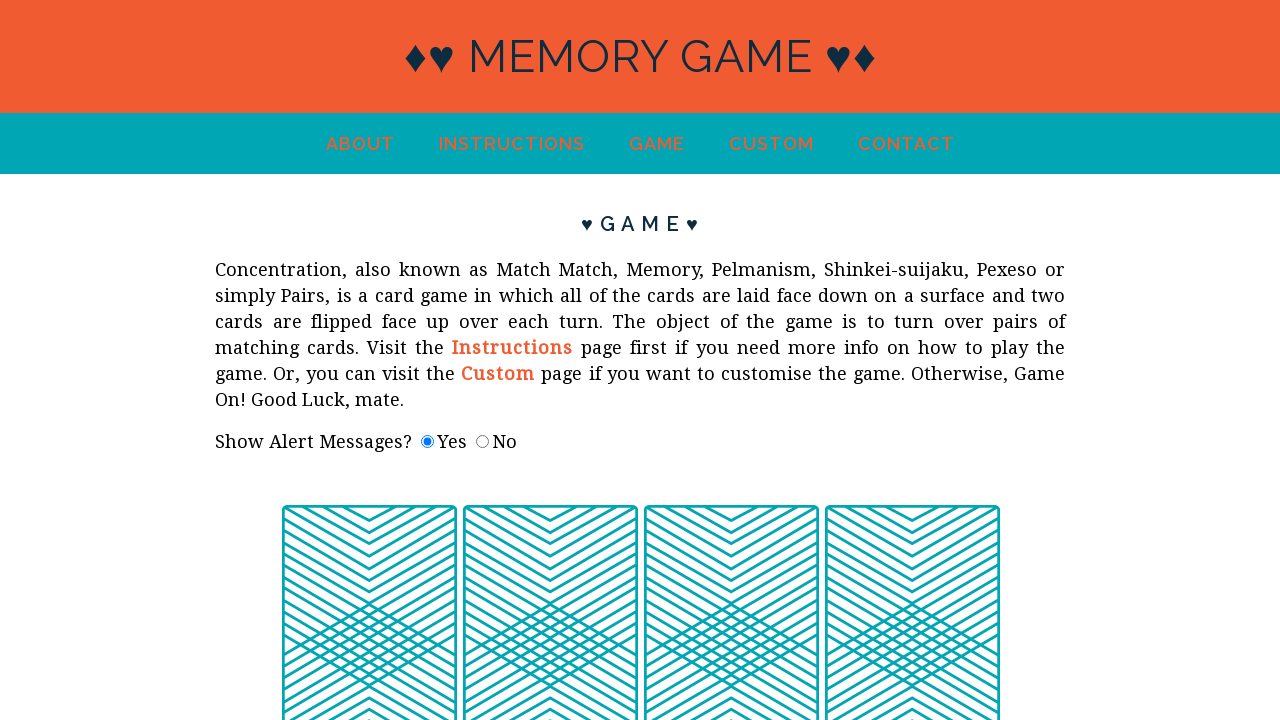

Clicked link to navigate to custom settings page at (771, 144) on a[href*='custom.html']
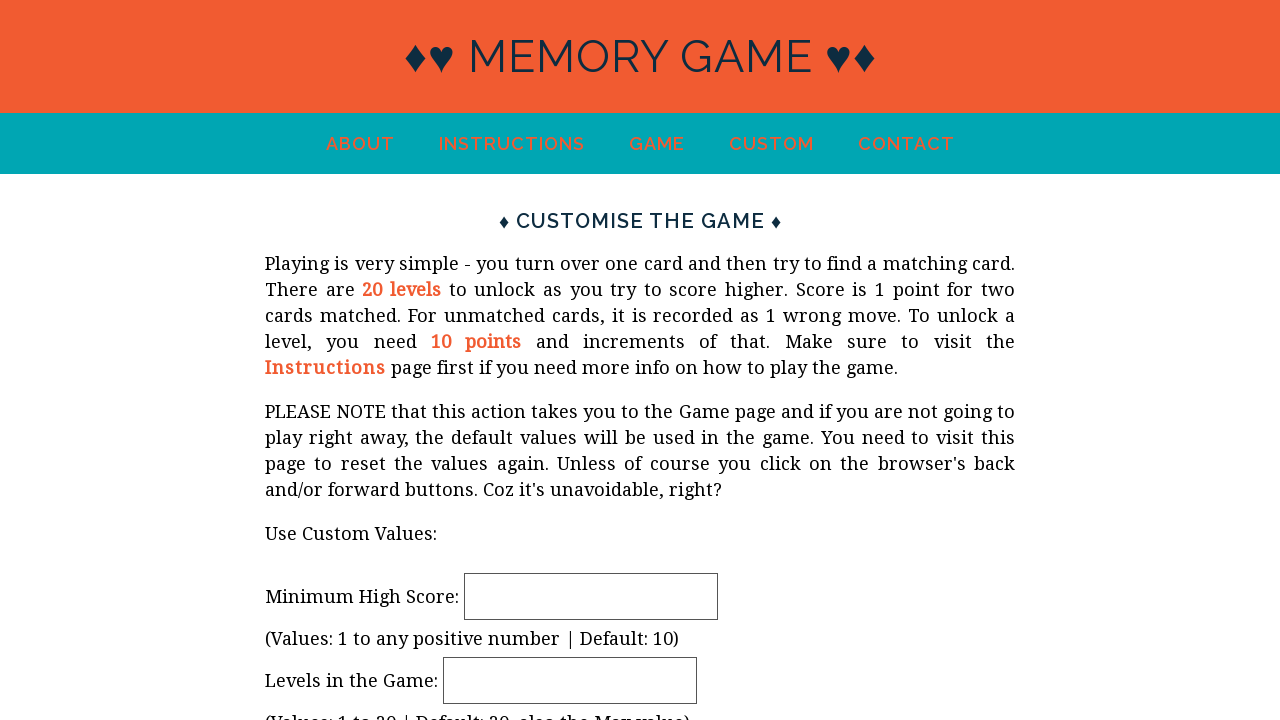

Clicked on minimum high score input field at (591, 596) on #minHiScore
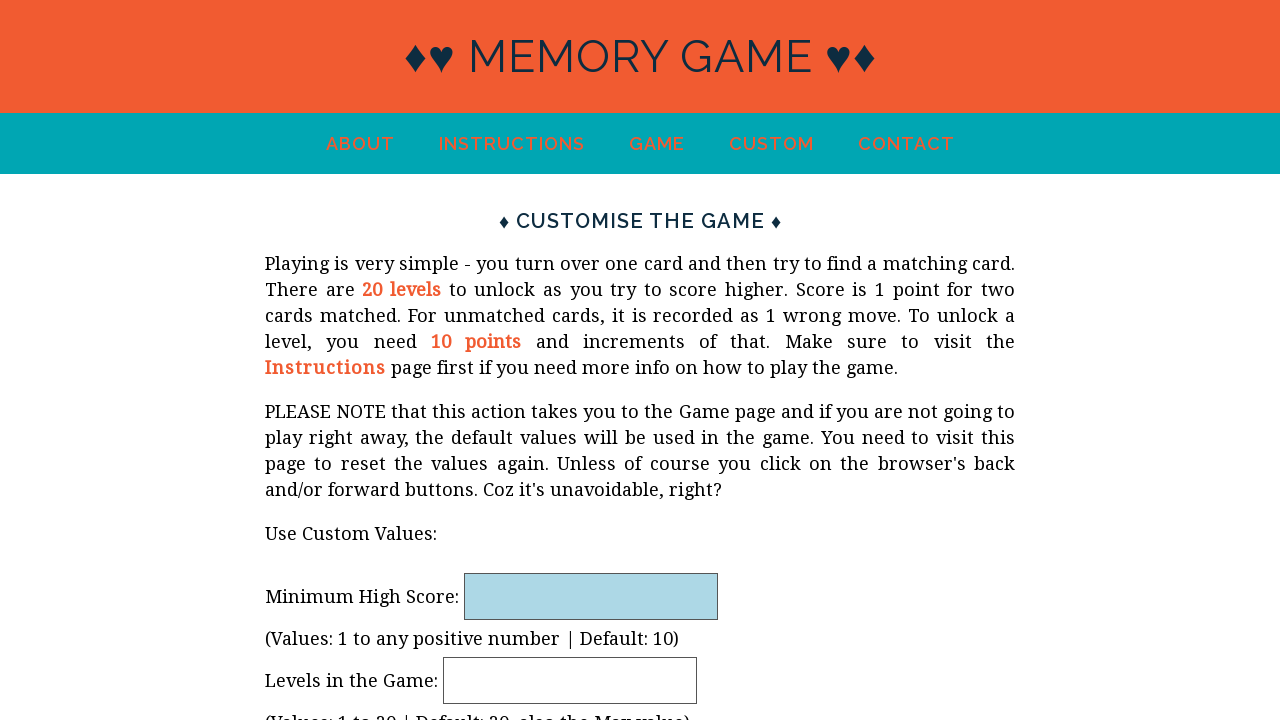

Entered zero value in minimum high score field on #minHiScore
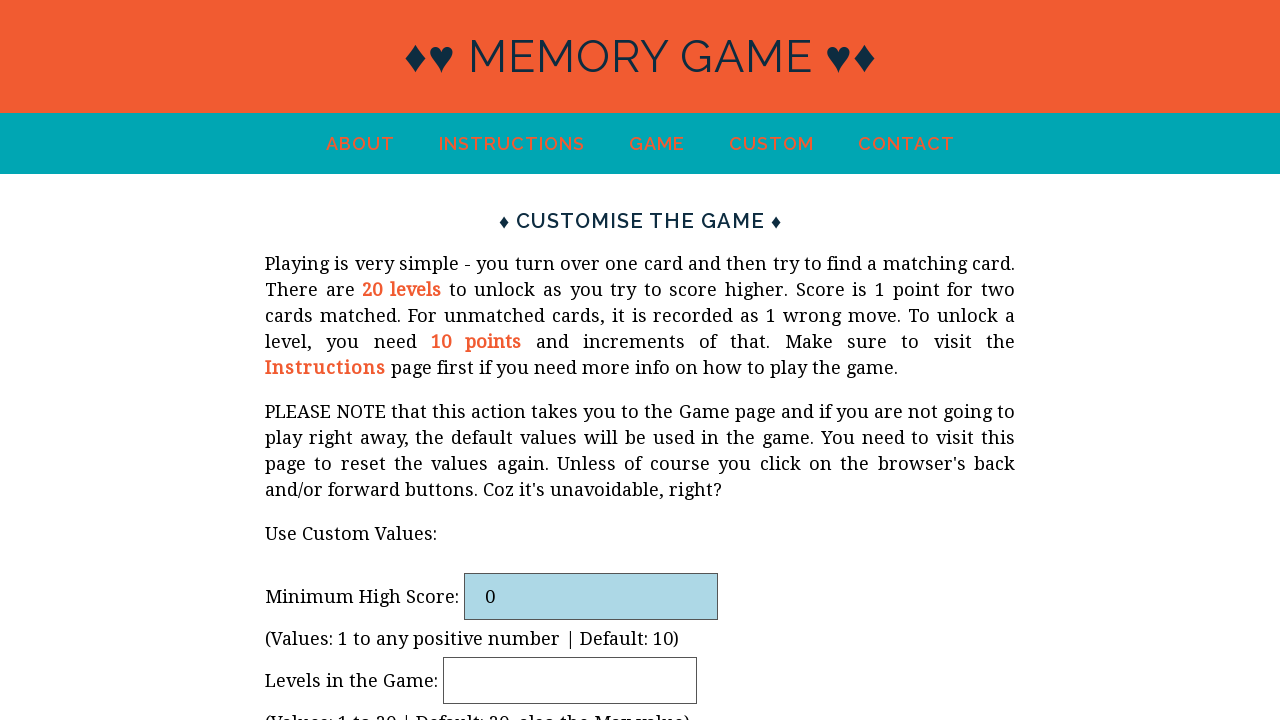

Clicked 'Ready? Game On!' submit button at (356, 601) on input[value='Ready? Game On!']
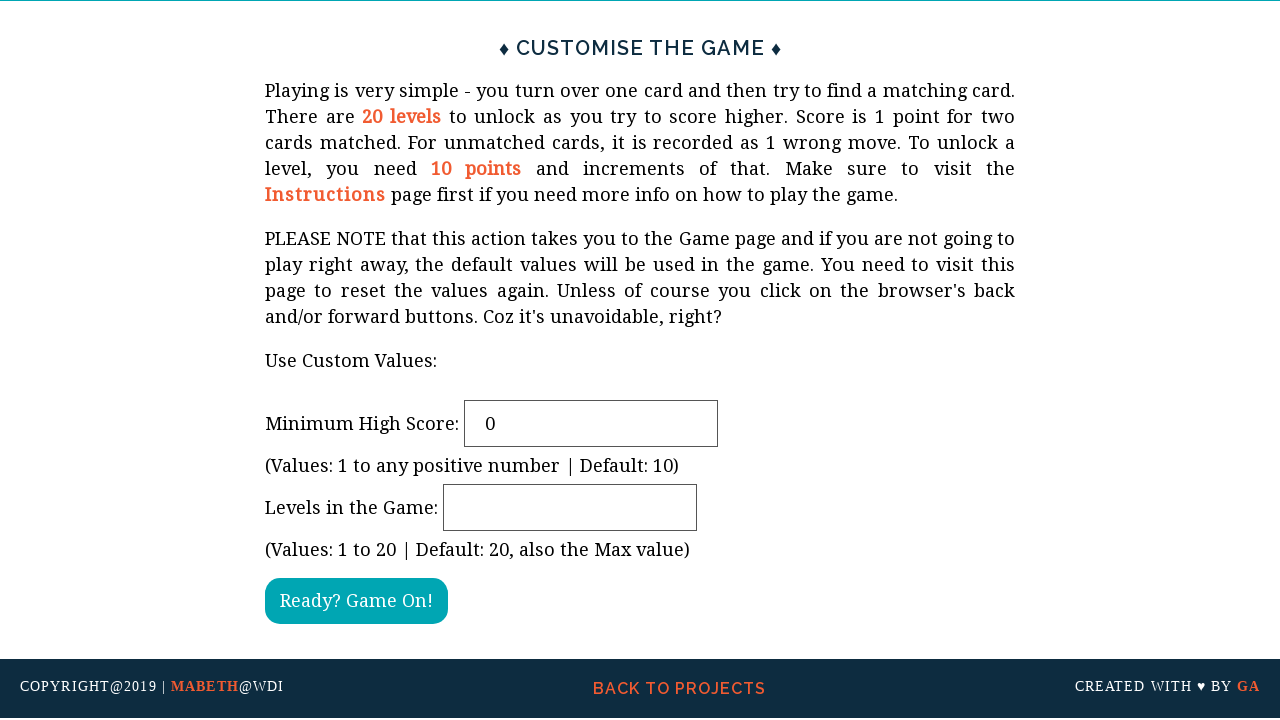

Set up dialog handler to accept alerts
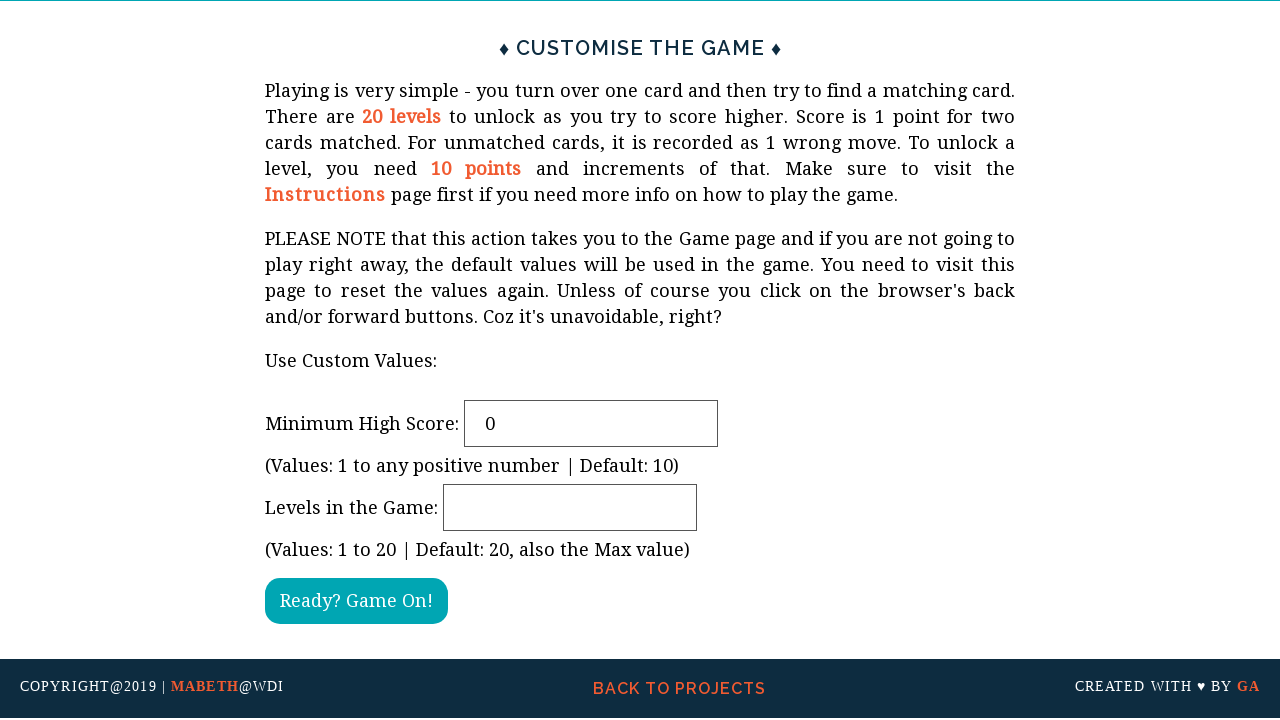

Waited 500ms for alert to appear
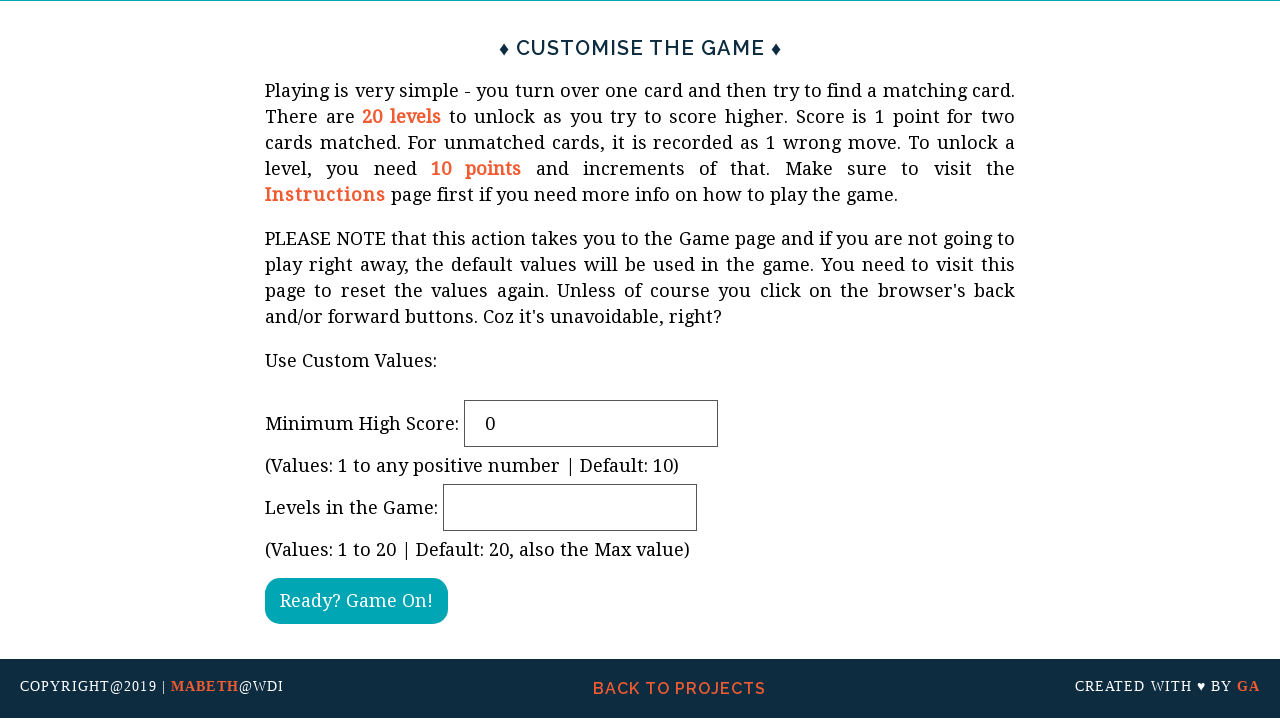

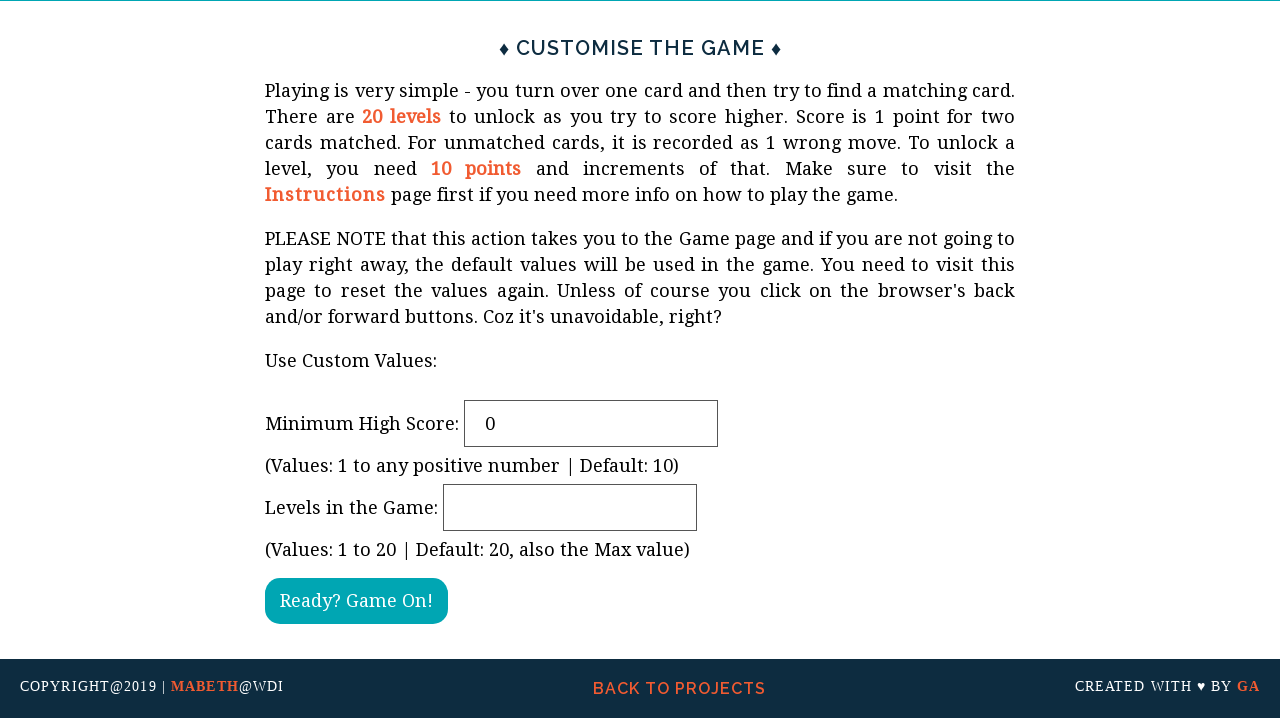